Tests keyboard actions by filling a text field, selecting all text with Ctrl+A, copying with Ctrl+C, tabbing to the next field, and pasting with Ctrl+V

Starting URL: https://gotranscript.com/text-compare

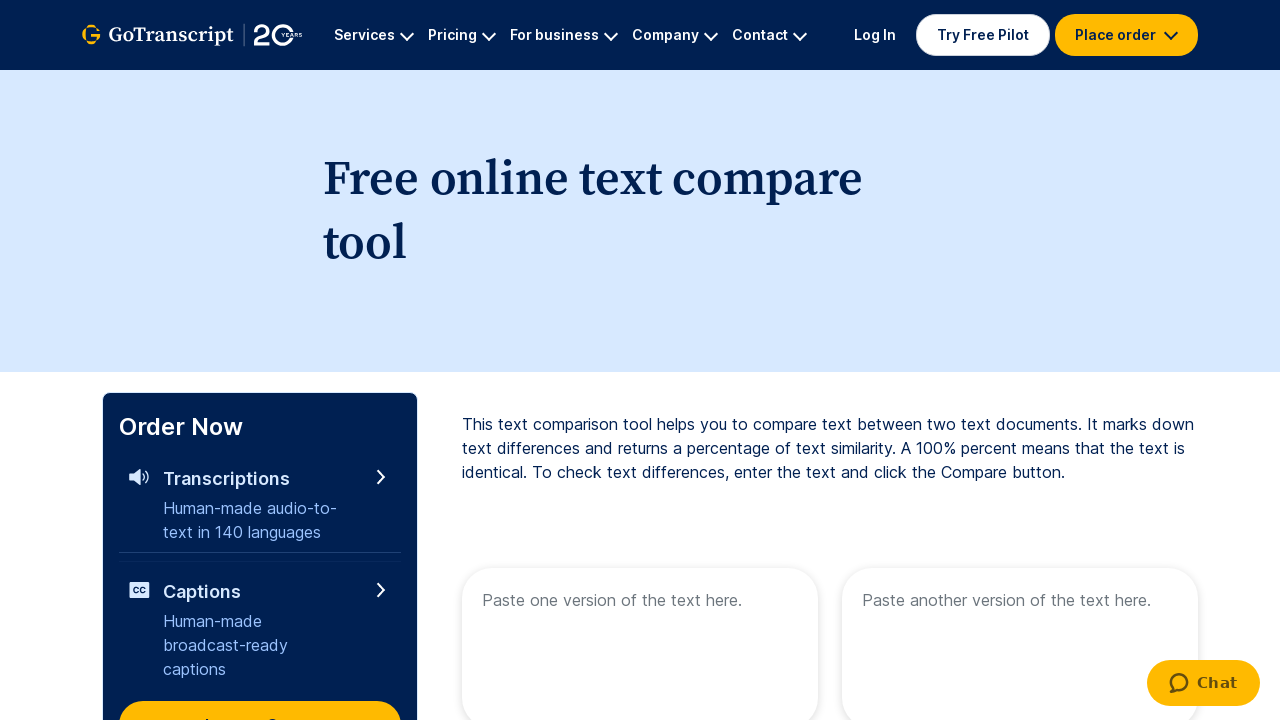

Filled first textbox with 'We are in Playwright session' on internal:role=textbox[name="Paste one version of the text"i]
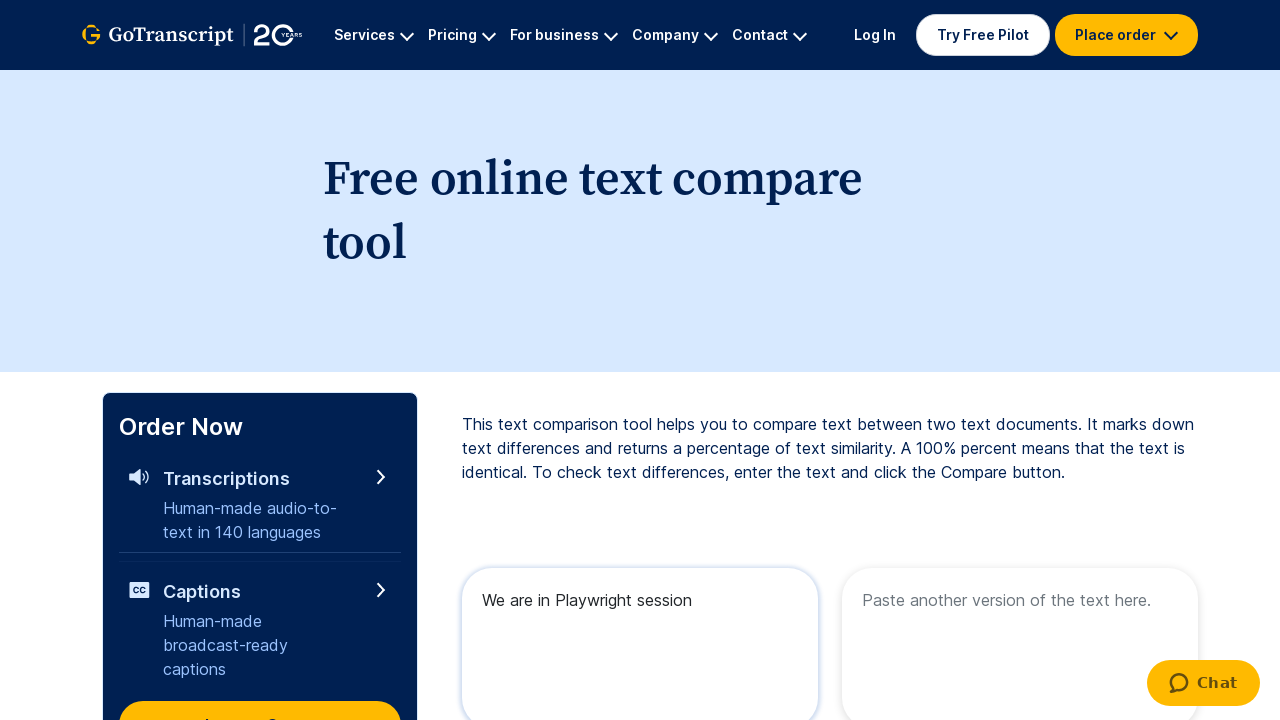

Selected all text in current field using Ctrl+A
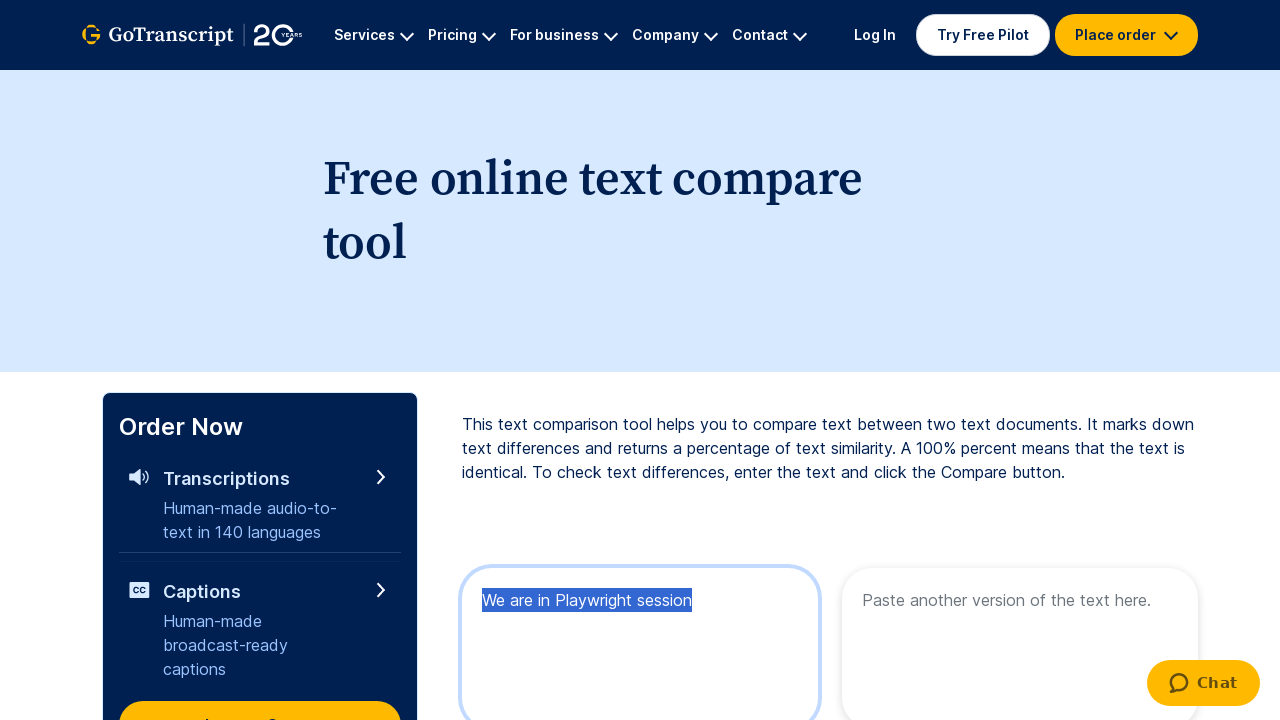

Copied selected text using Ctrl+C
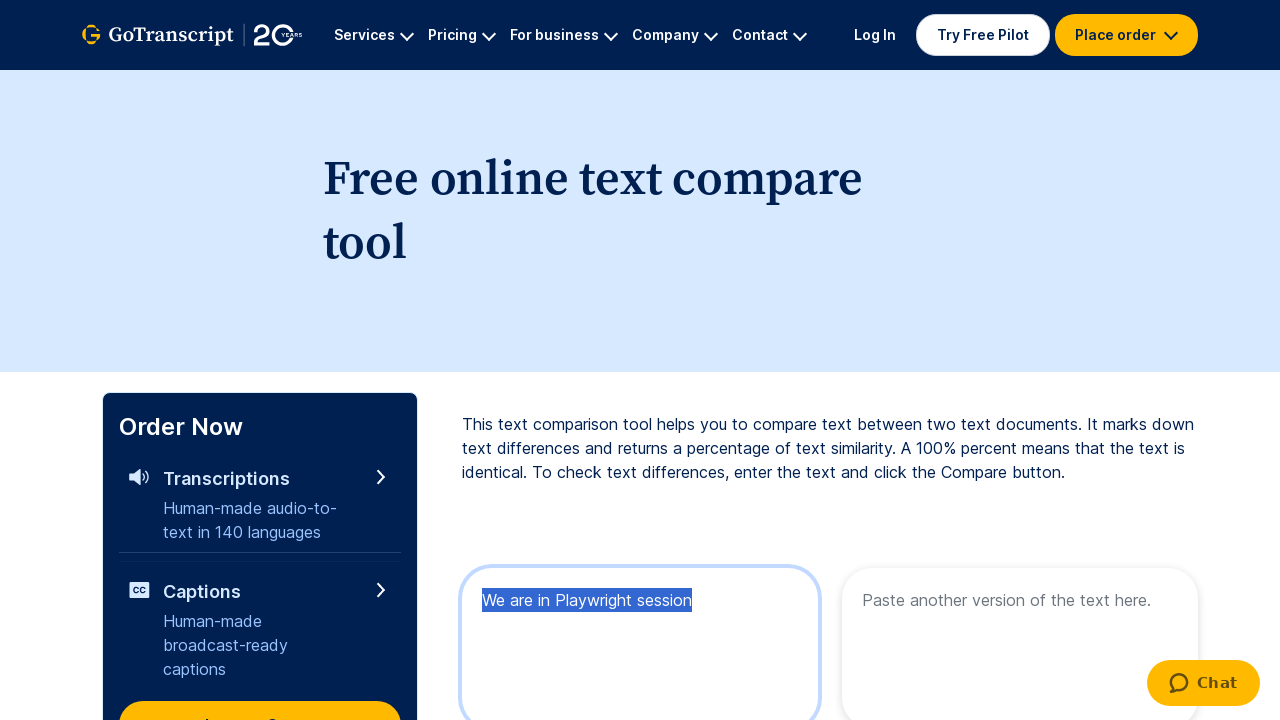

Tabbed to the next field
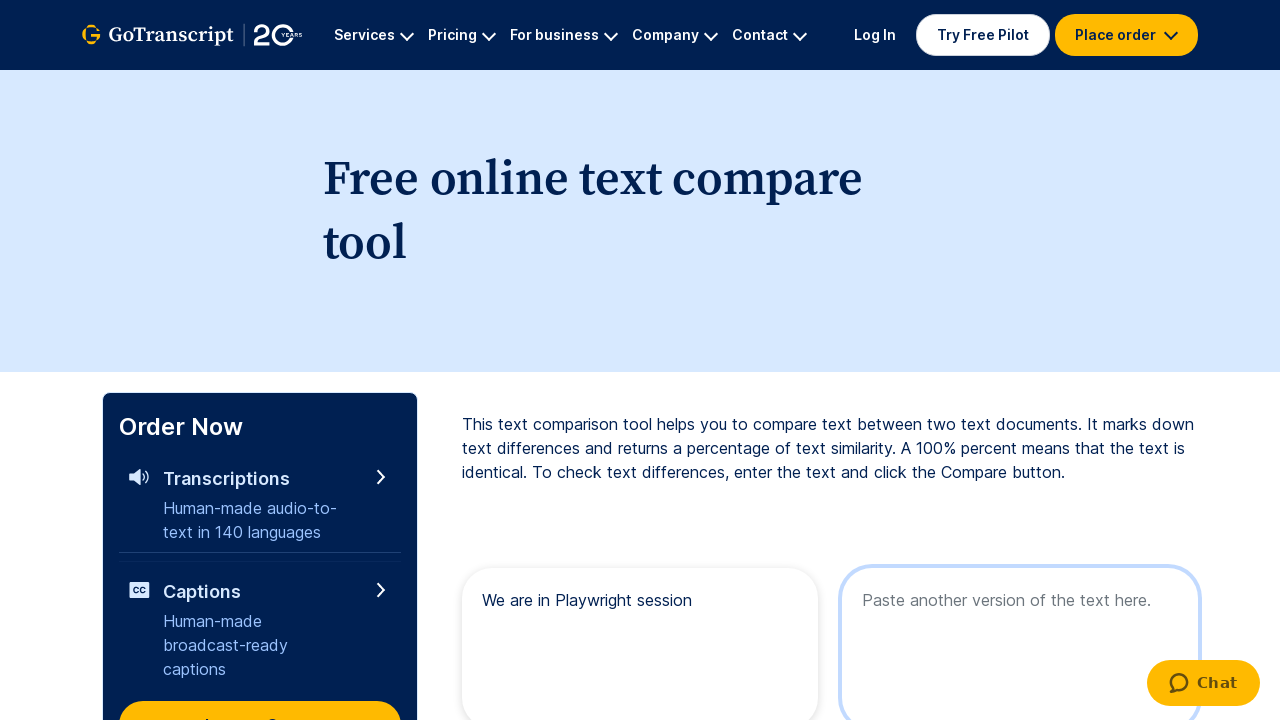

Pasted copied text into next field using Ctrl+V
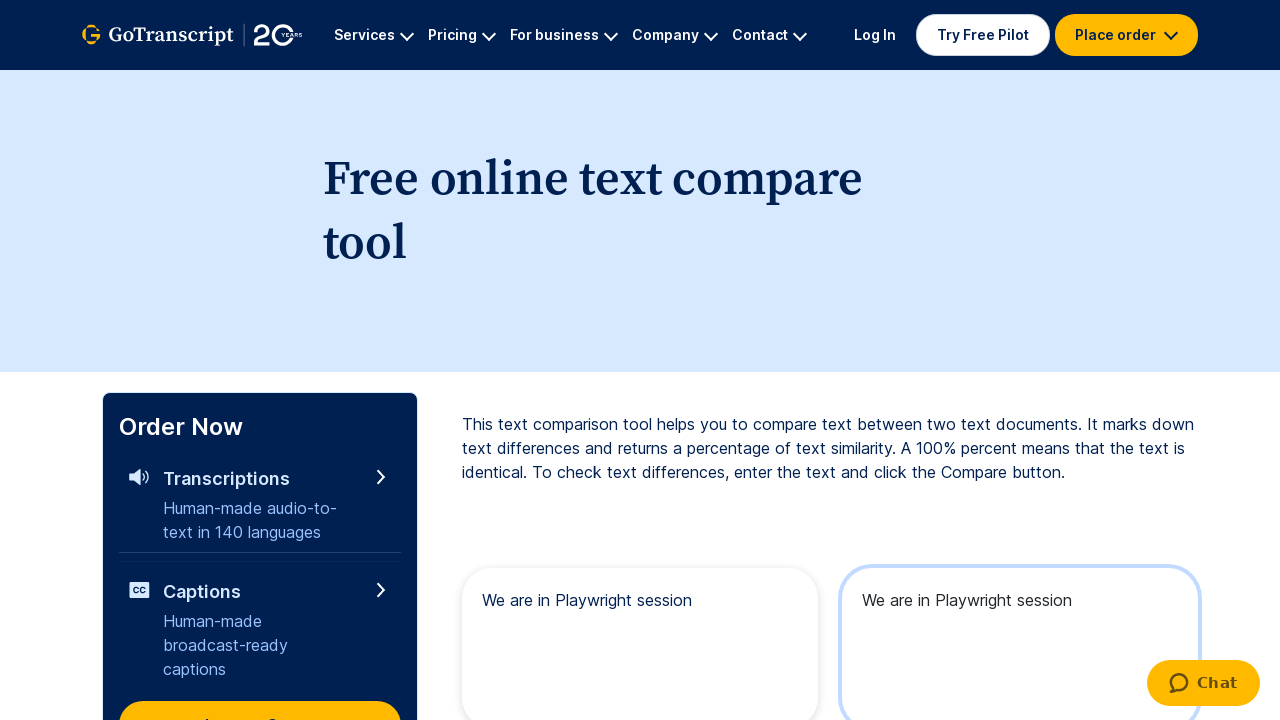

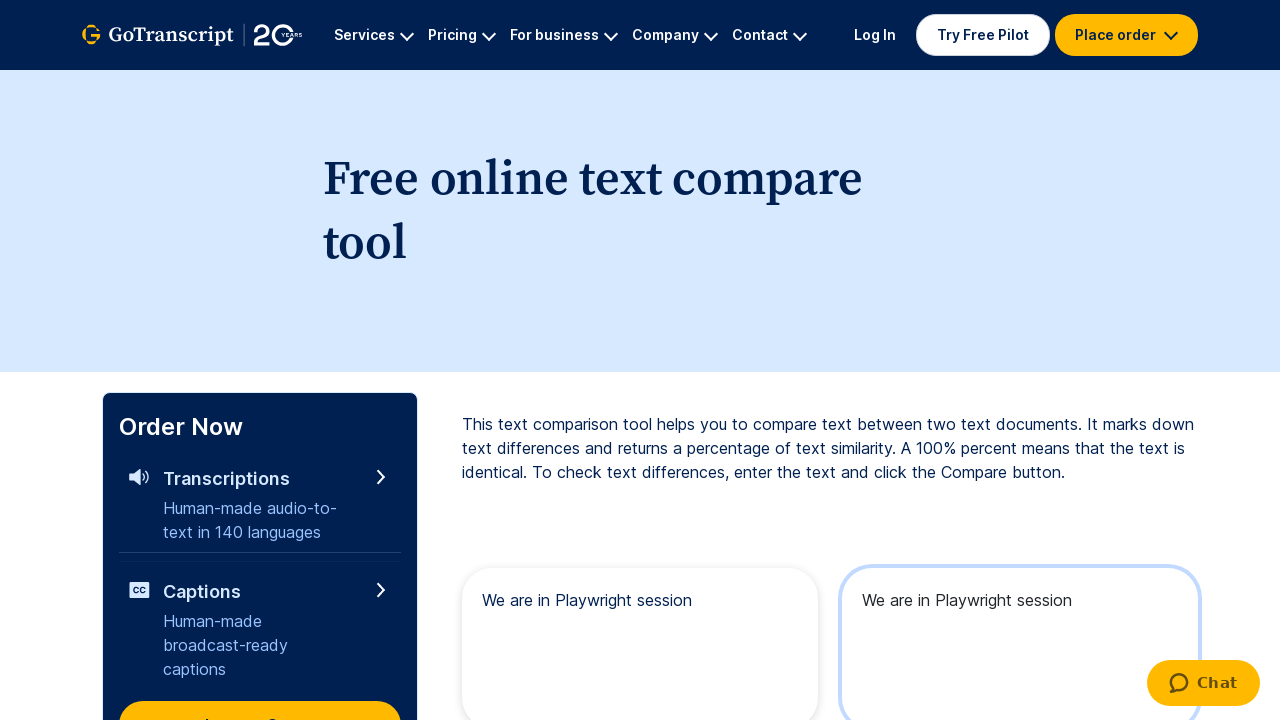